Navigates to example.com, selects the first anchor element on the page, and clicks on it to navigate to the linked page.

Starting URL: https://example.com

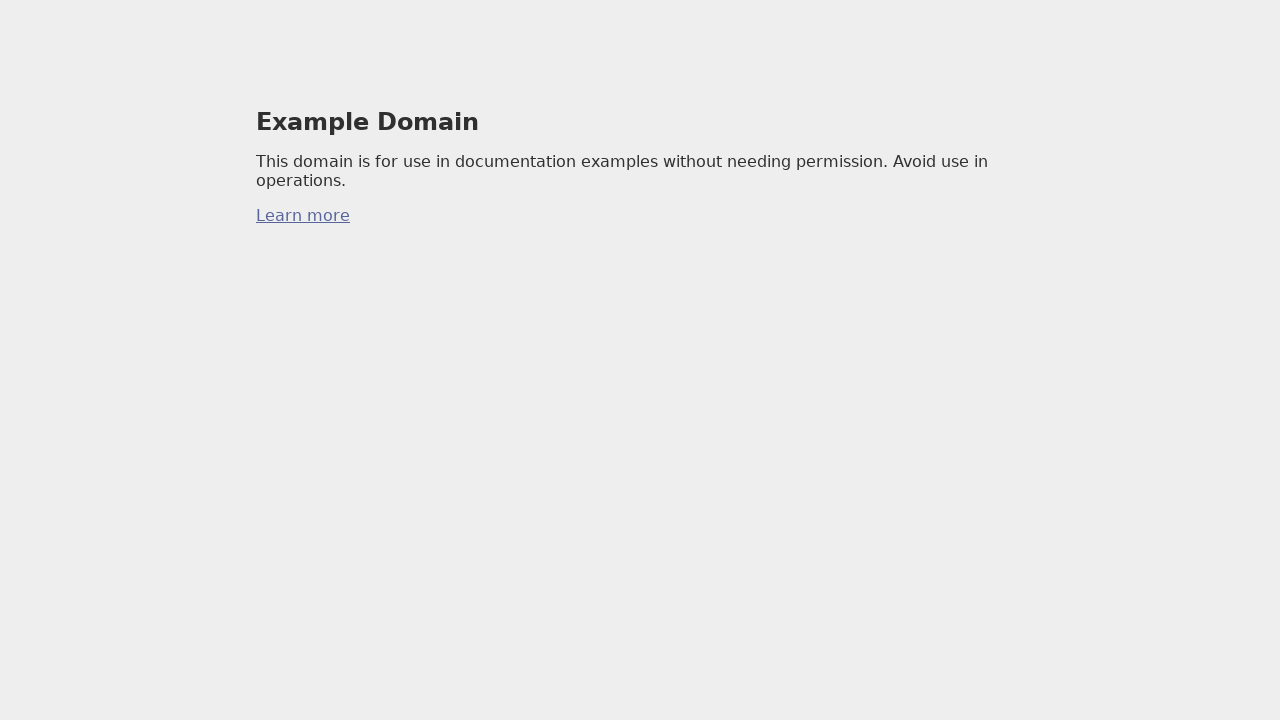

Selected the first anchor element on the page
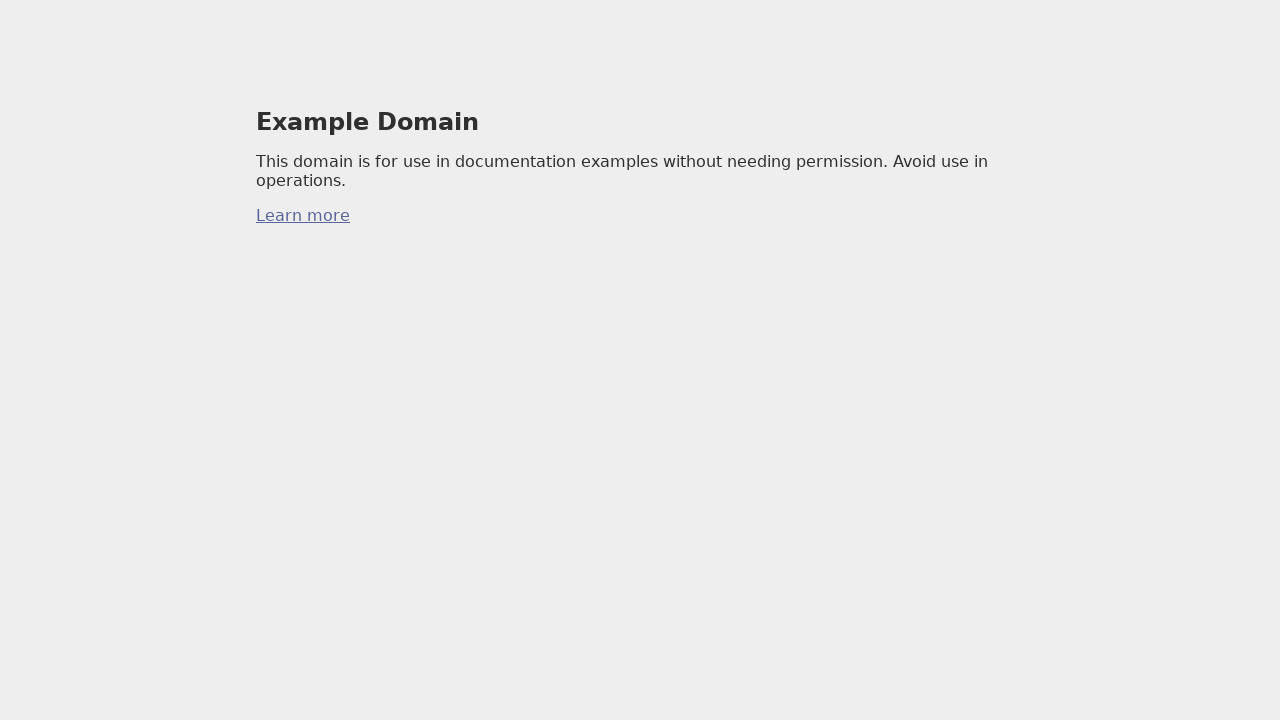

Clicked the first anchor element to navigate to the linked page
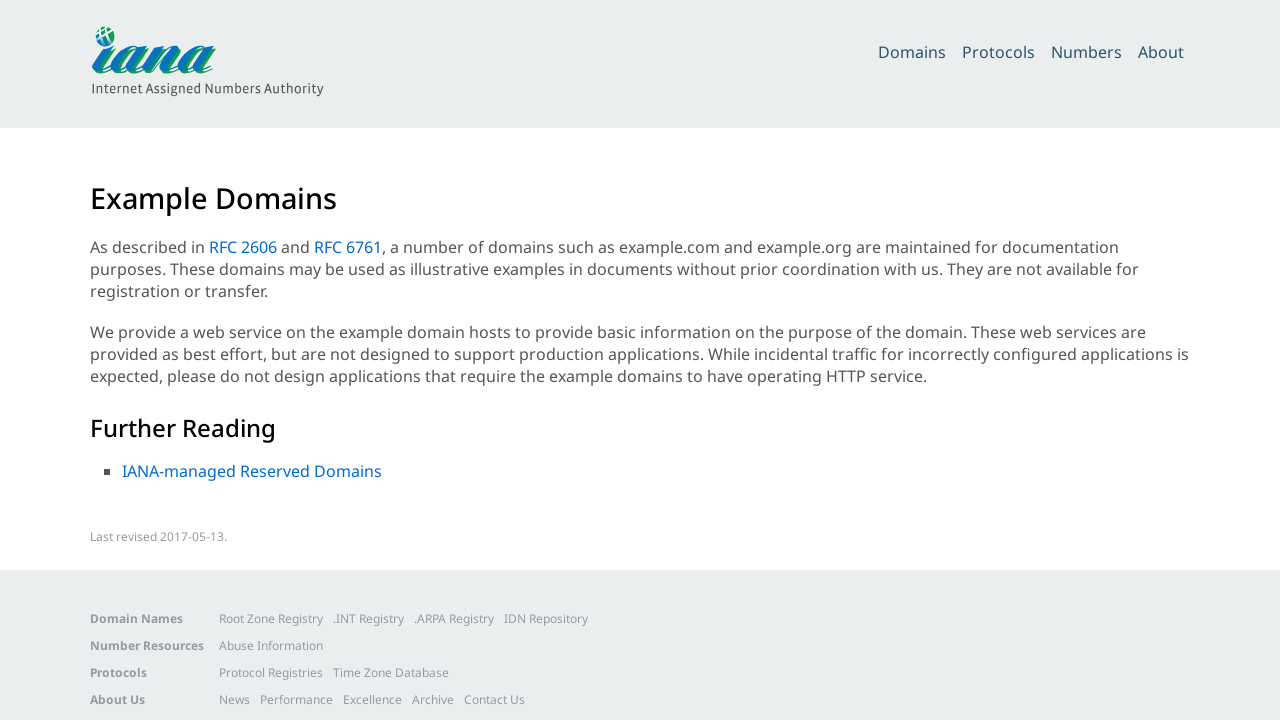

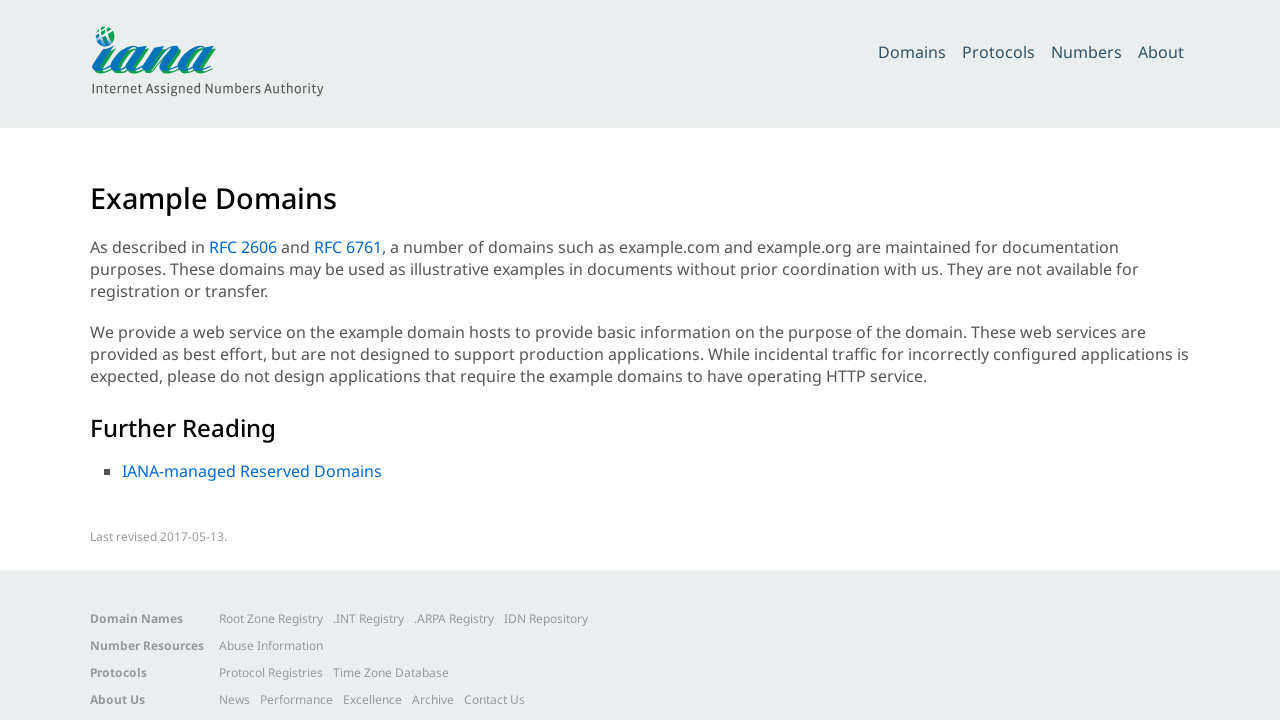